Tests completing a web form with personal details including name, job title, radio button, checkbox, dropdown selection, and date picker, then verifying successful submission

Starting URL: https://formy-project.herokuapp.com/

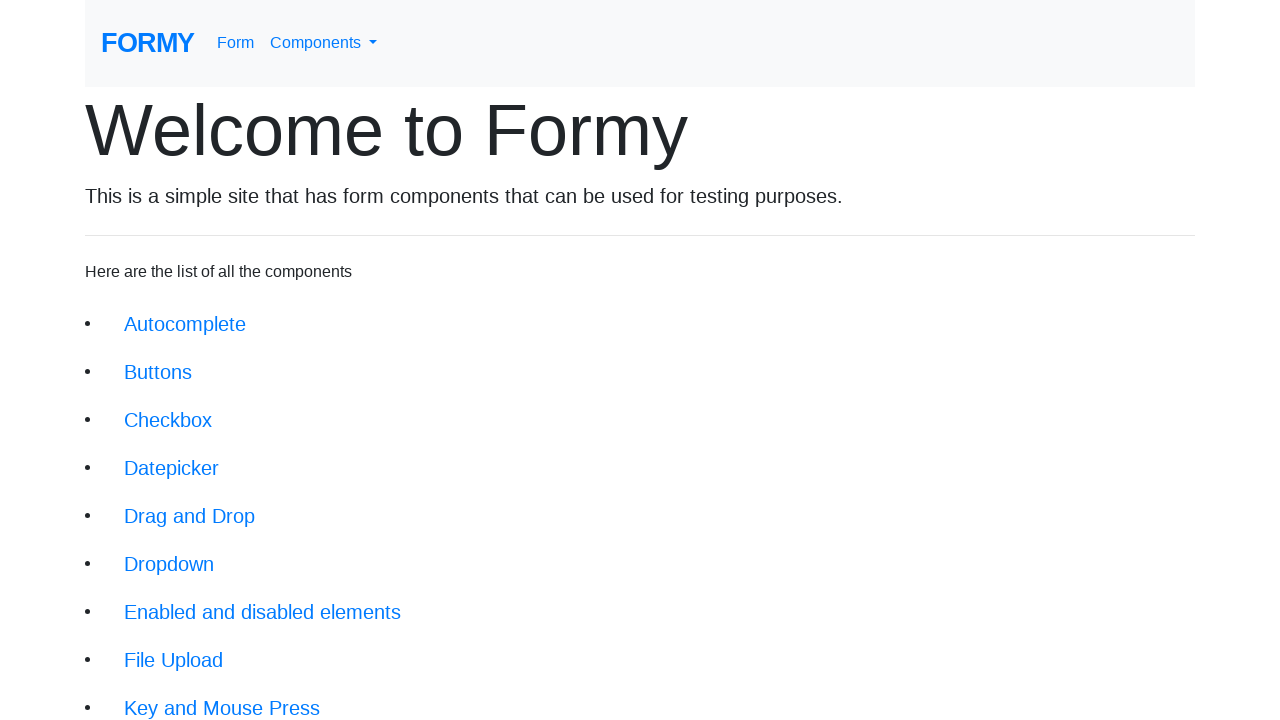

Clicked on 'Complete Web Form' link at (216, 696) on xpath=//div[@class='jumbotron-fluid']//a[text()='Complete Web Form']
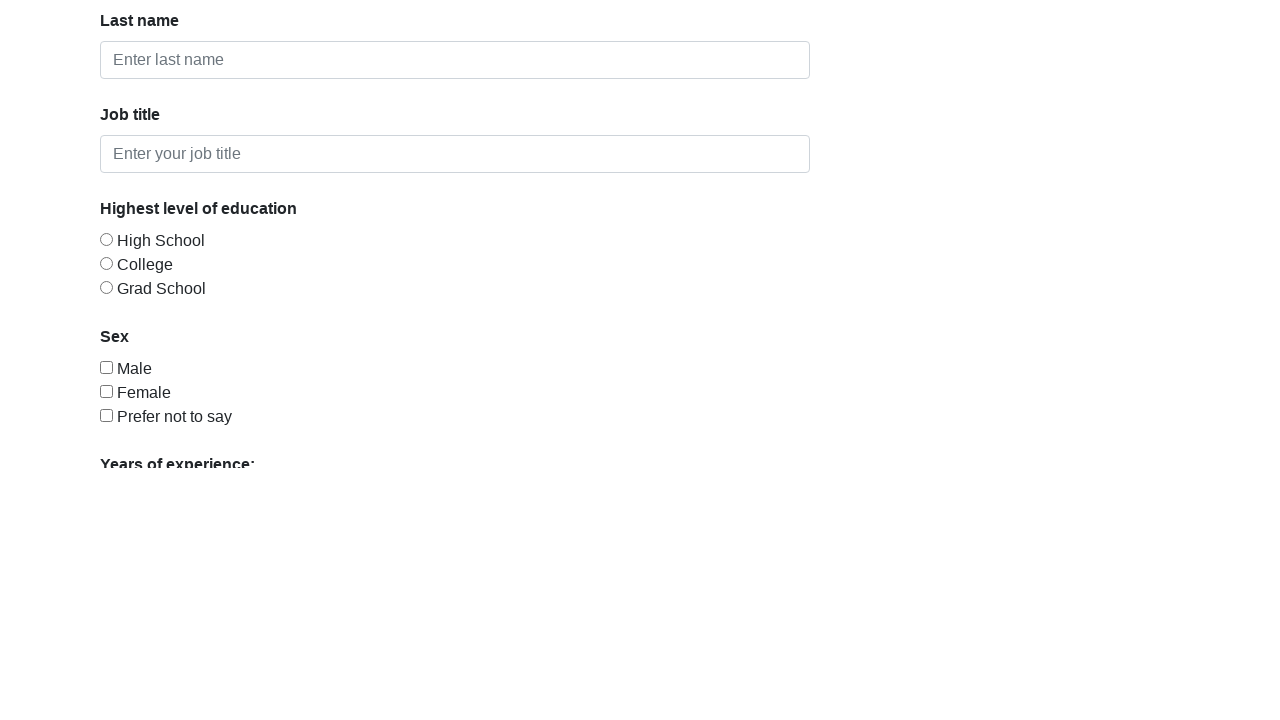

Filled in first name field with 'Vera' on #first-name
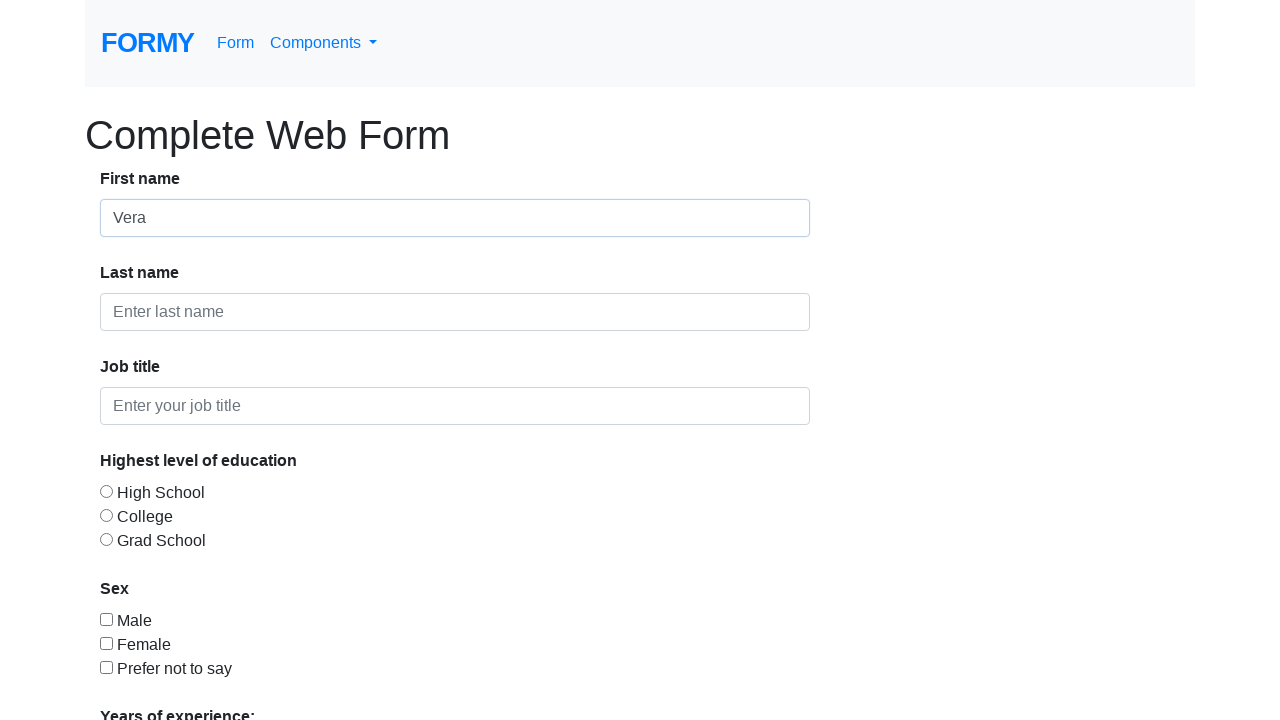

Filled in last name field with 'Dmitrenko' on #last-name
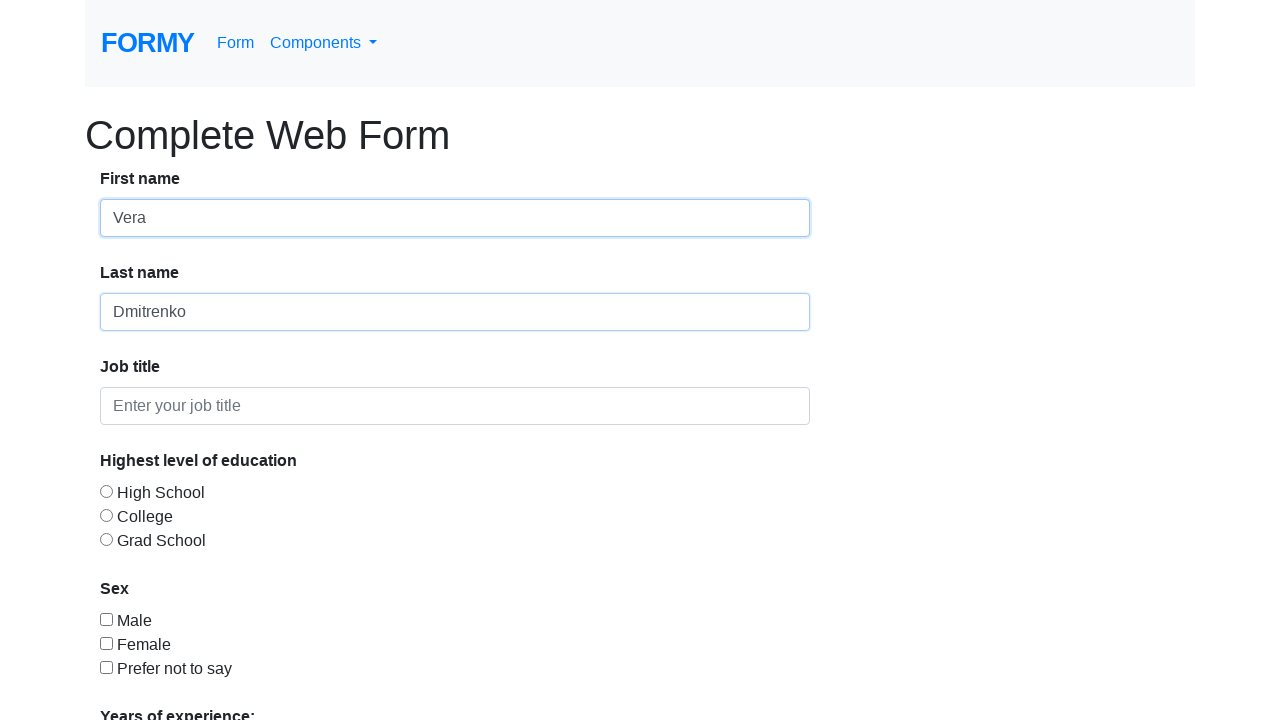

Filled in job title field with 'Software Tester' on #job-title
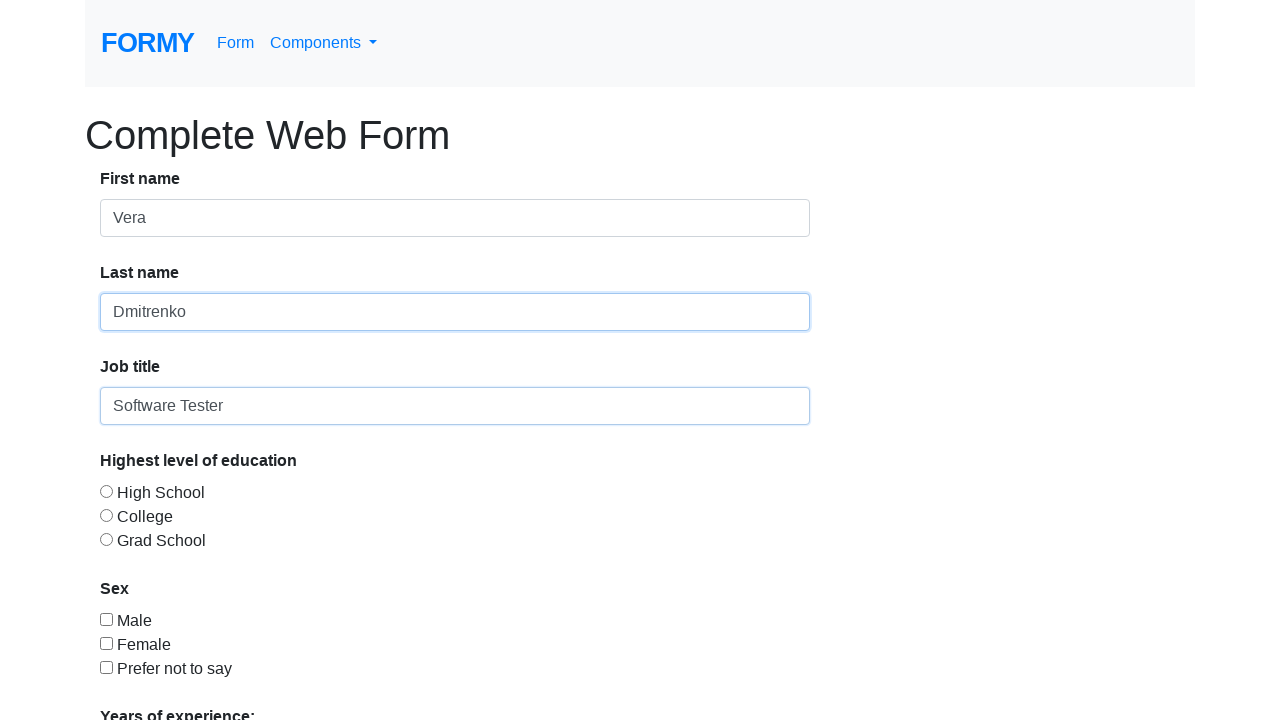

Selected radio button option 1 at (106, 491) on #radio-button-1
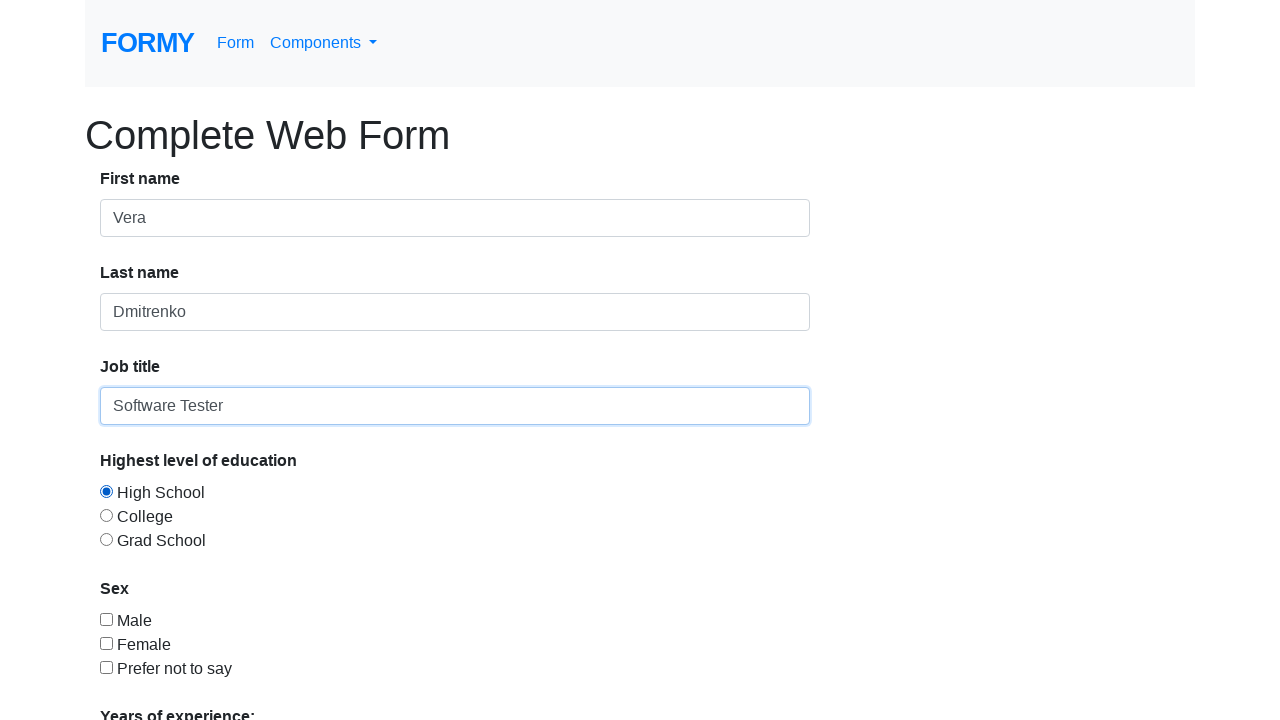

Checked checkbox option 2 at (106, 643) on #checkbox-2
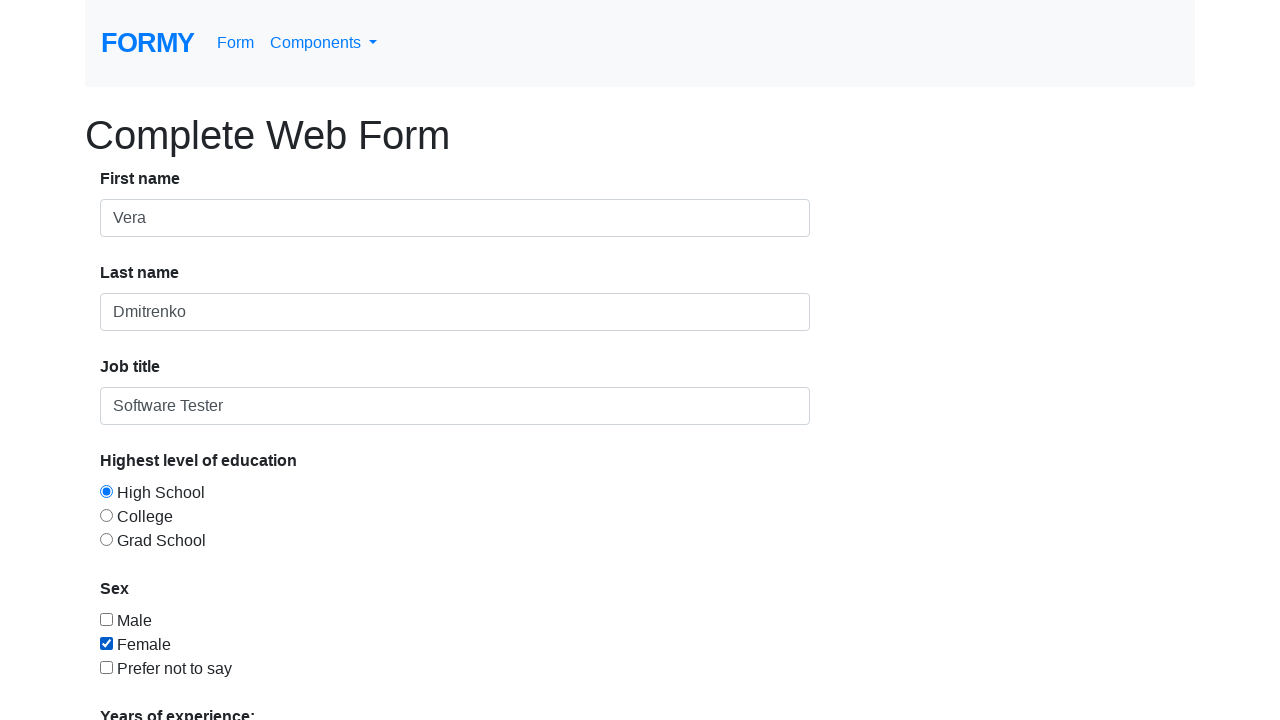

Selected '0-1' from dropdown menu on #select-menu
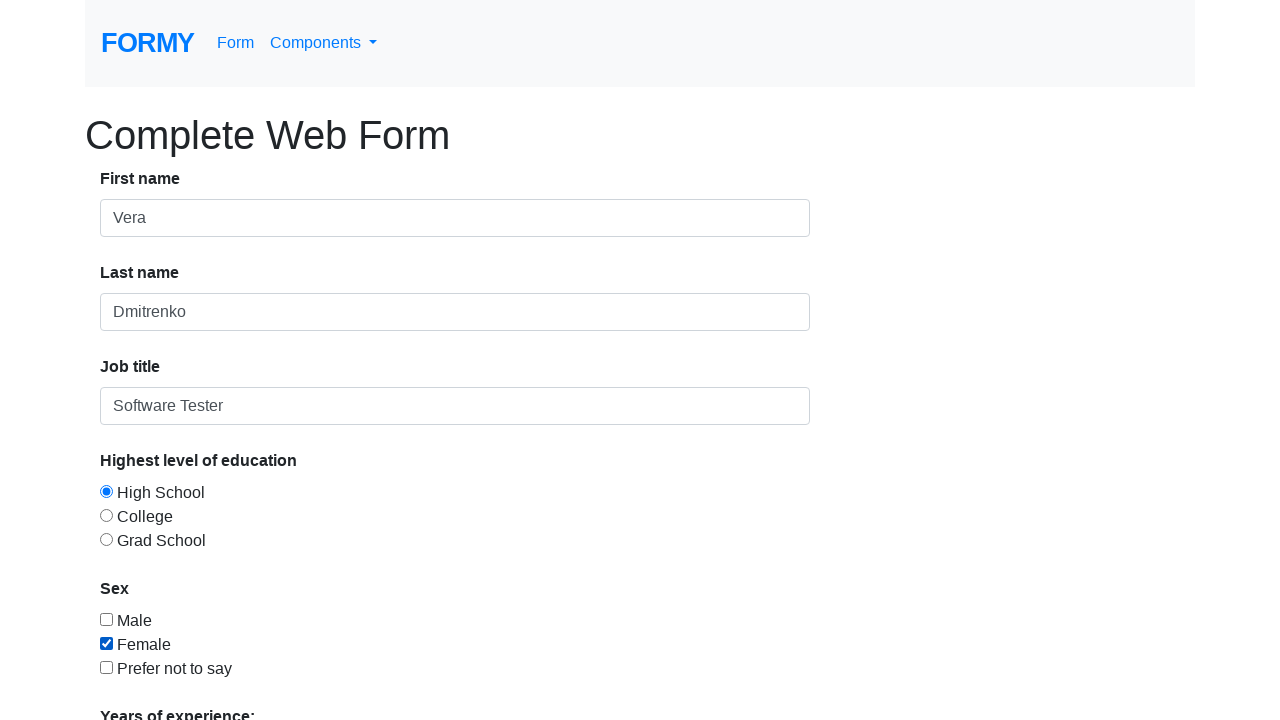

Filled date picker with today's date: 2026-02-27 on #datepicker
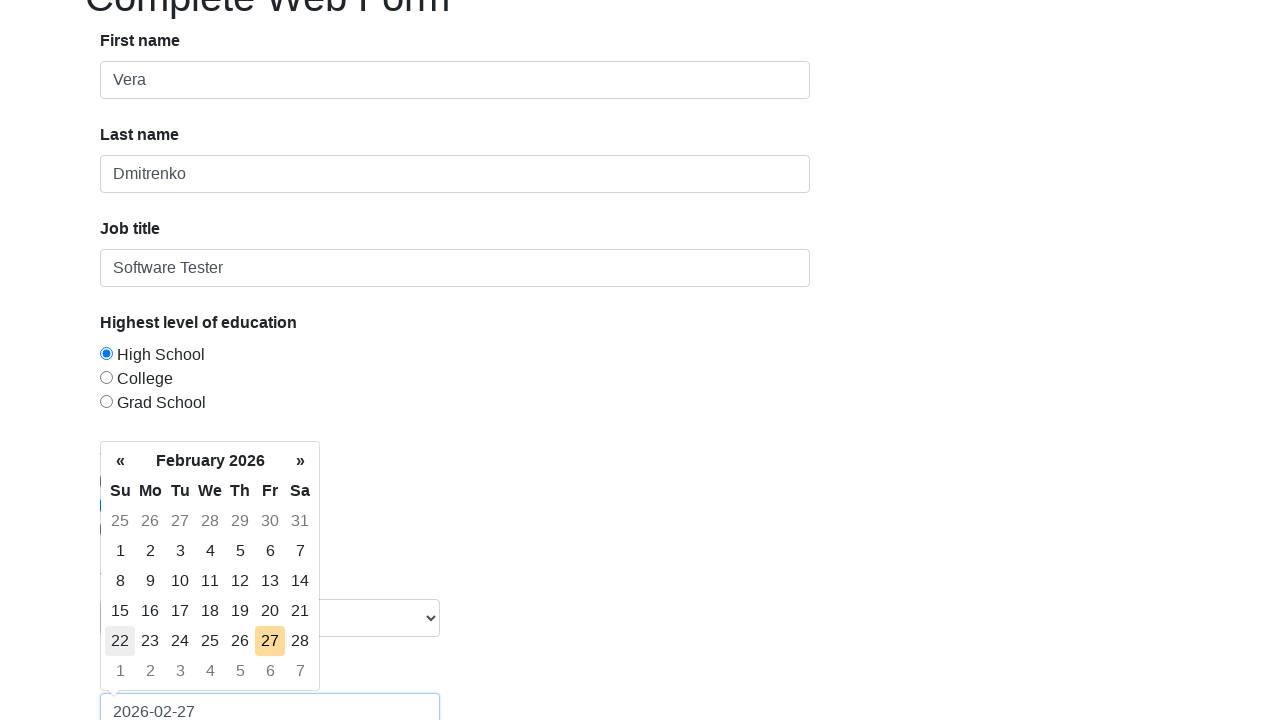

Pressed Enter to confirm date picker on #datepicker
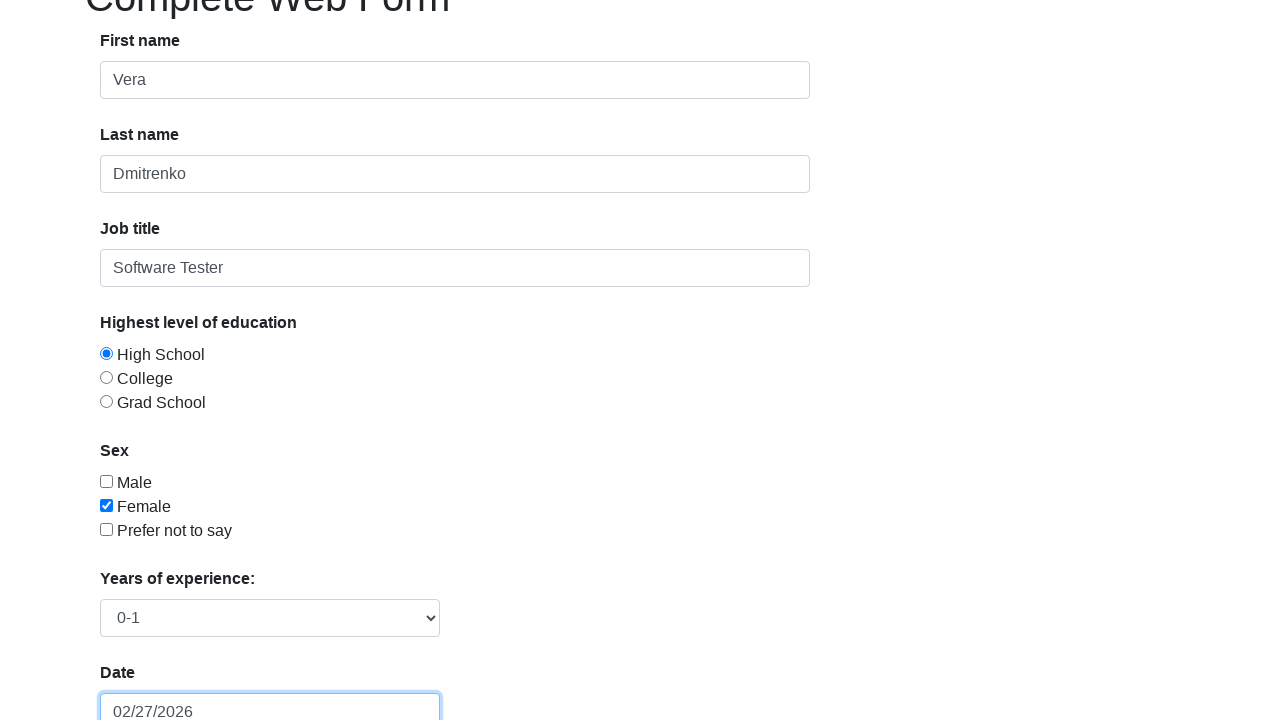

Clicked submit button to complete form at (148, 680) on .btn.btn-lg.btn-primary
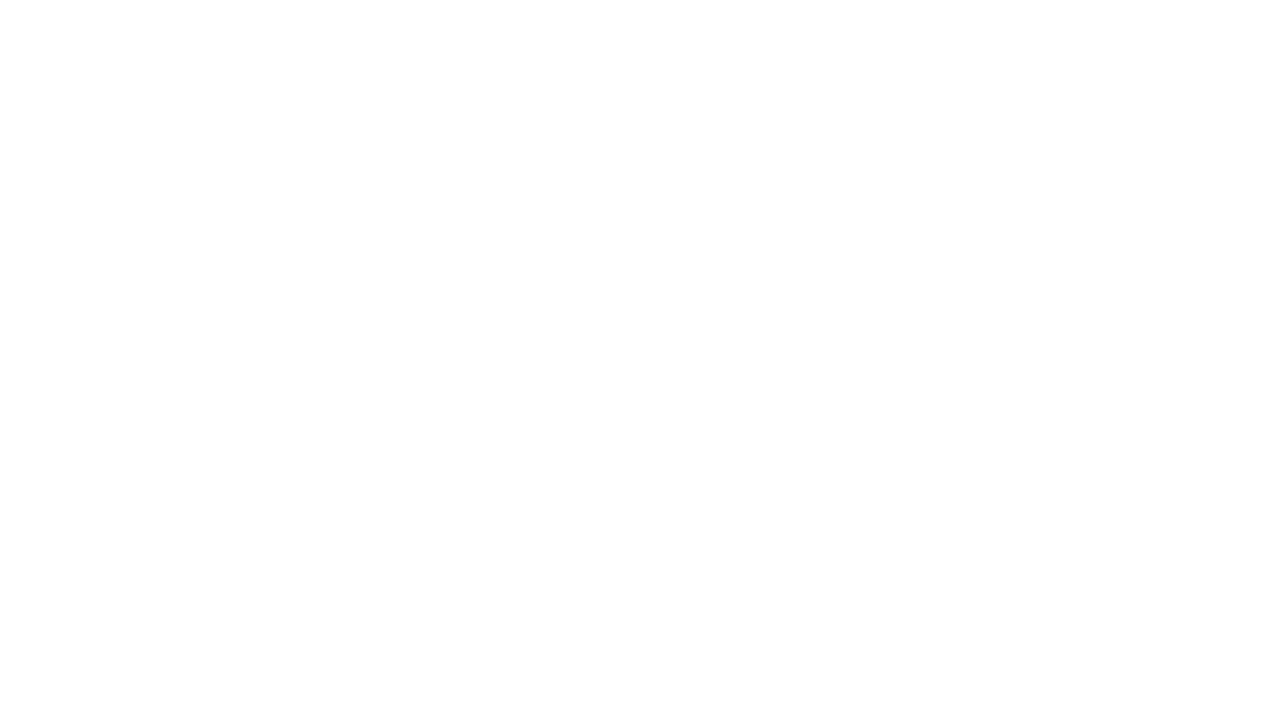

Success message appeared confirming form submission
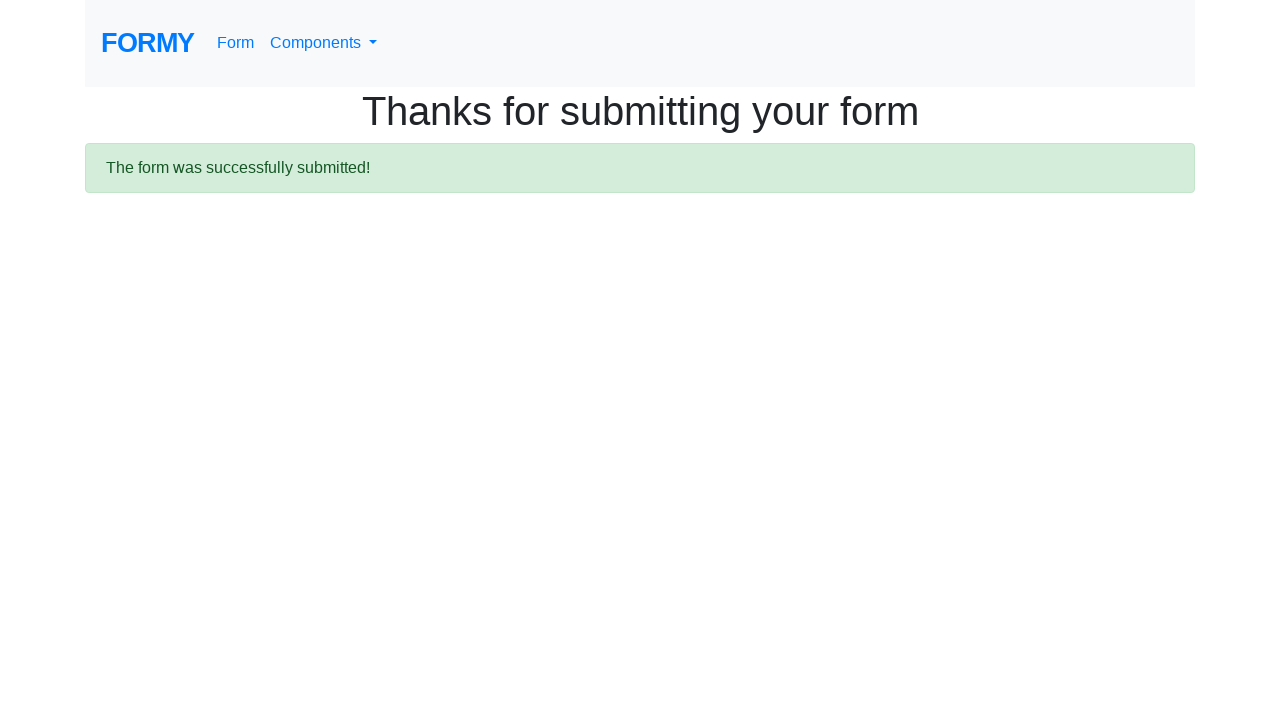

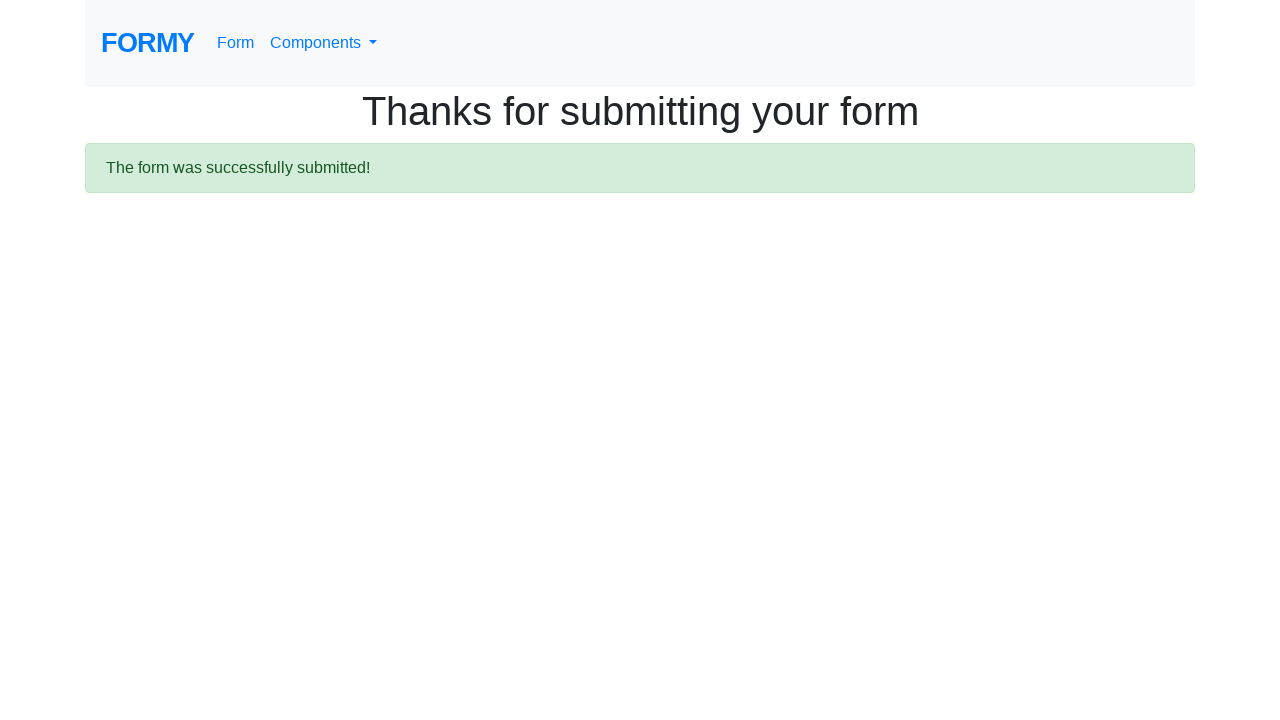